Tests the new tab functionality by clicking a link that opens a new browser tab and waiting for the new page to load completely.

Starting URL: https://practice.expandtesting.com/windows

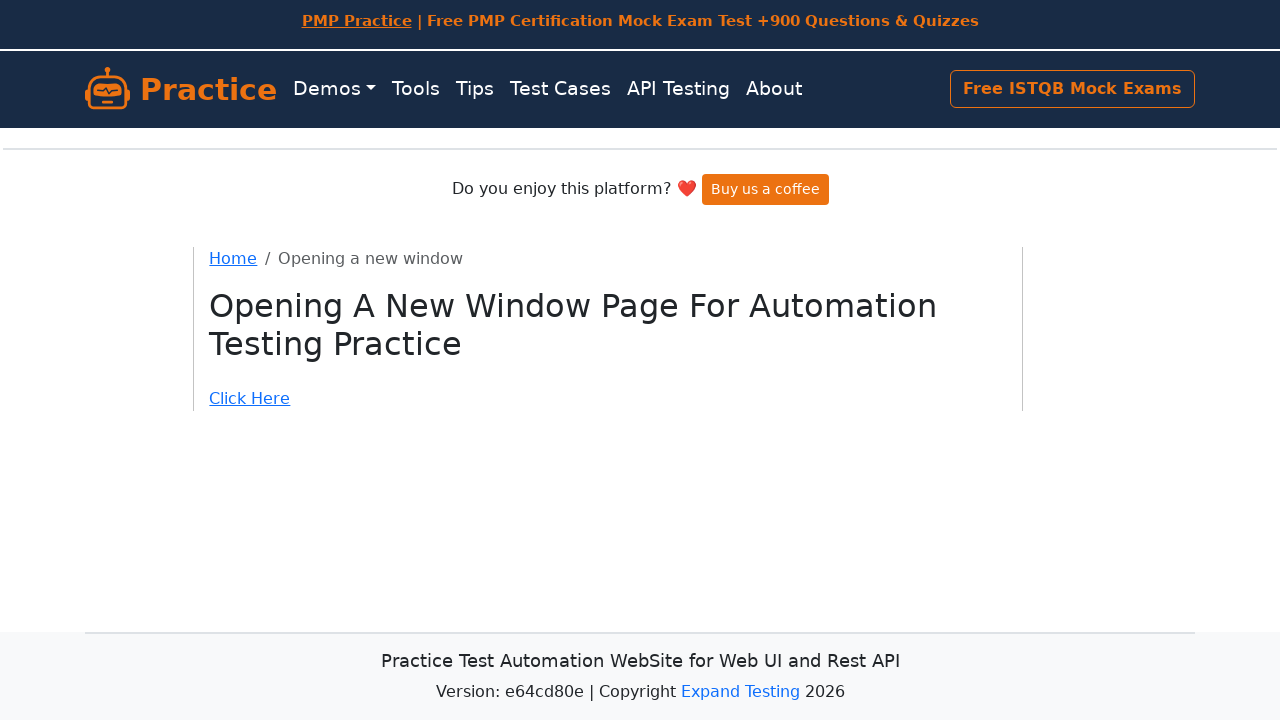

Clicked link to open new tab at (608, 399) on [href="/windows/new"]
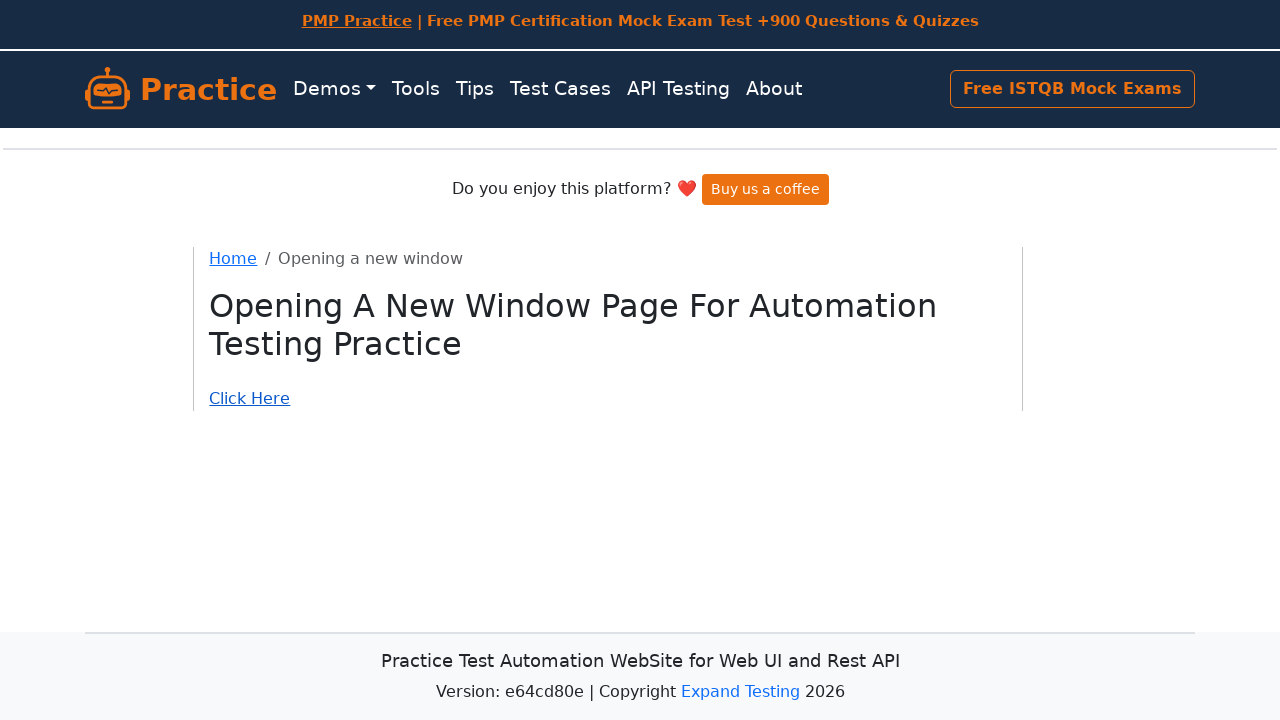

New page loaded completely
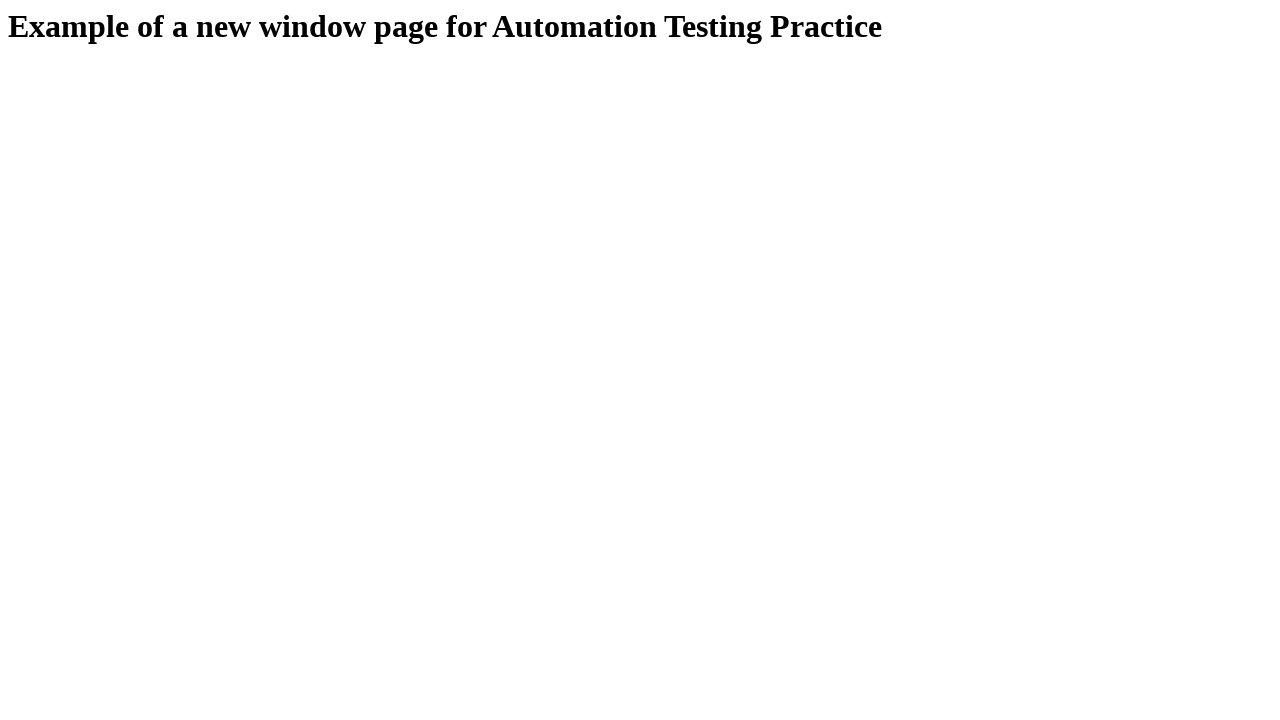

Verified body element is present on new page
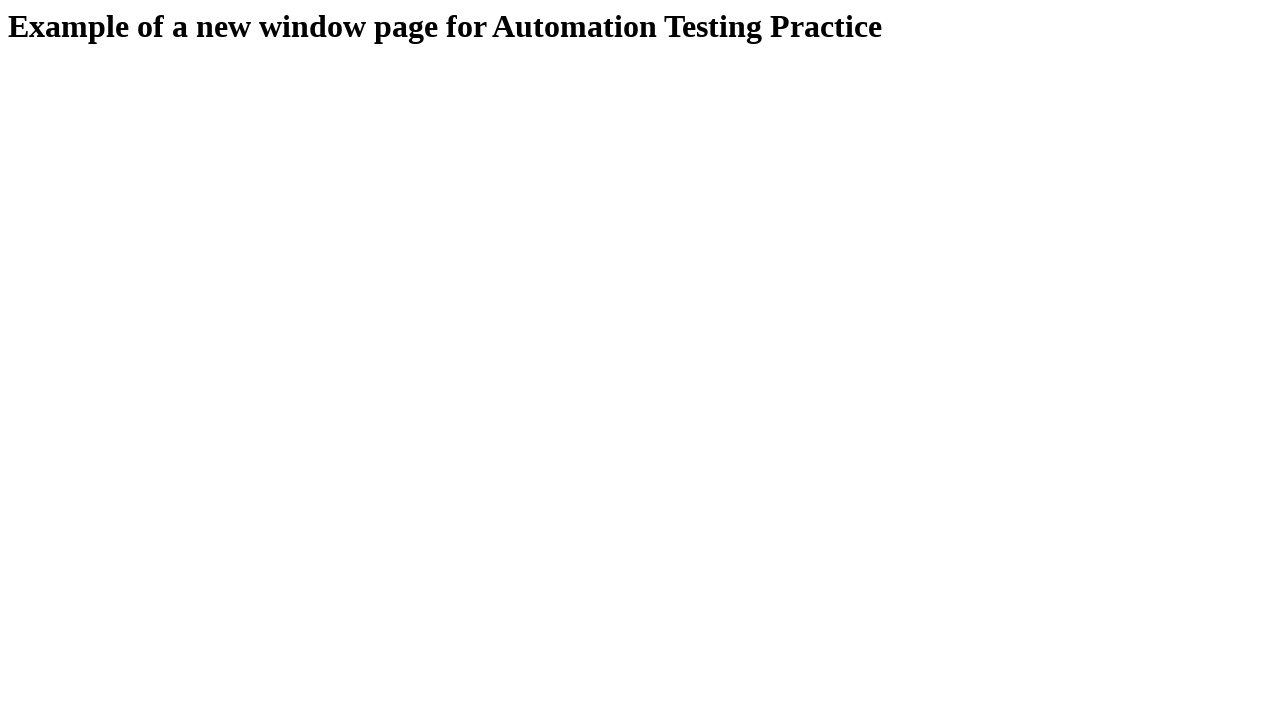

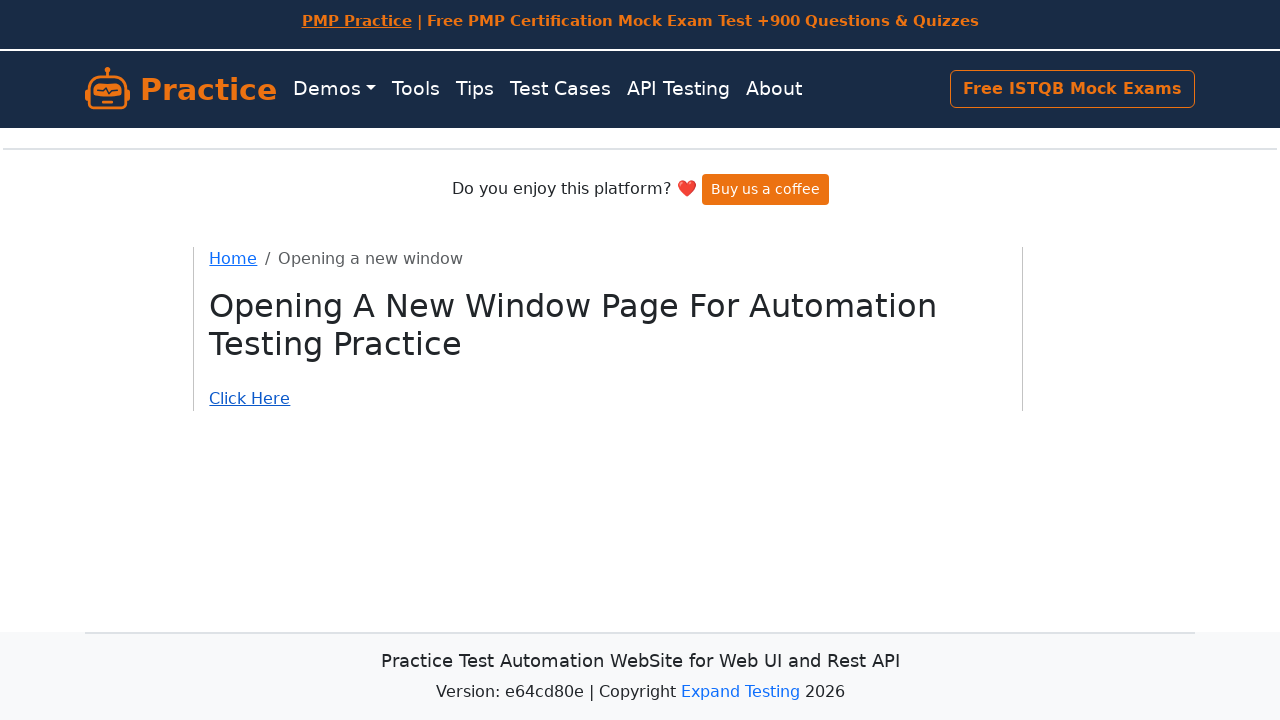